Tests the GreenCart landing page search functionality by entering a short product name and verifying the product name is displayed in the results

Starting URL: https://rahulshettyacademy.com/seleniumPractise/#/

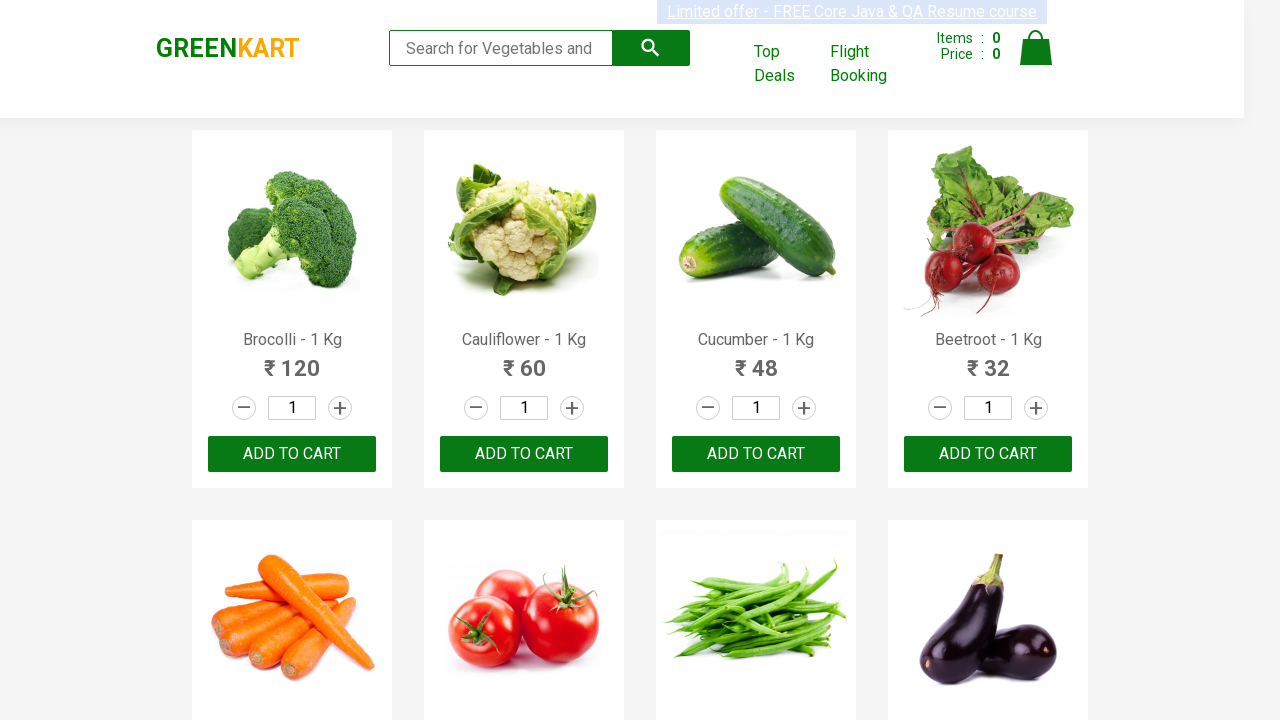

Filled search field with 'Tom' to search for product on input[type='search']
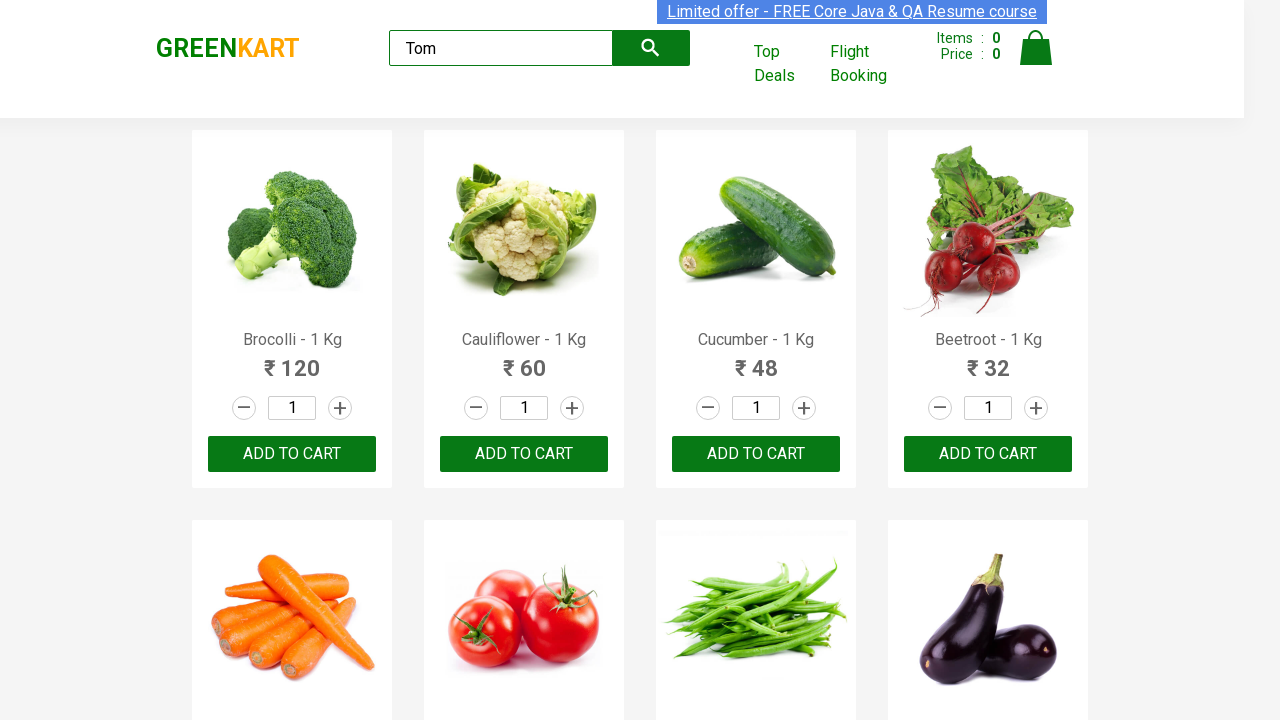

Search results loaded - product name elements appeared
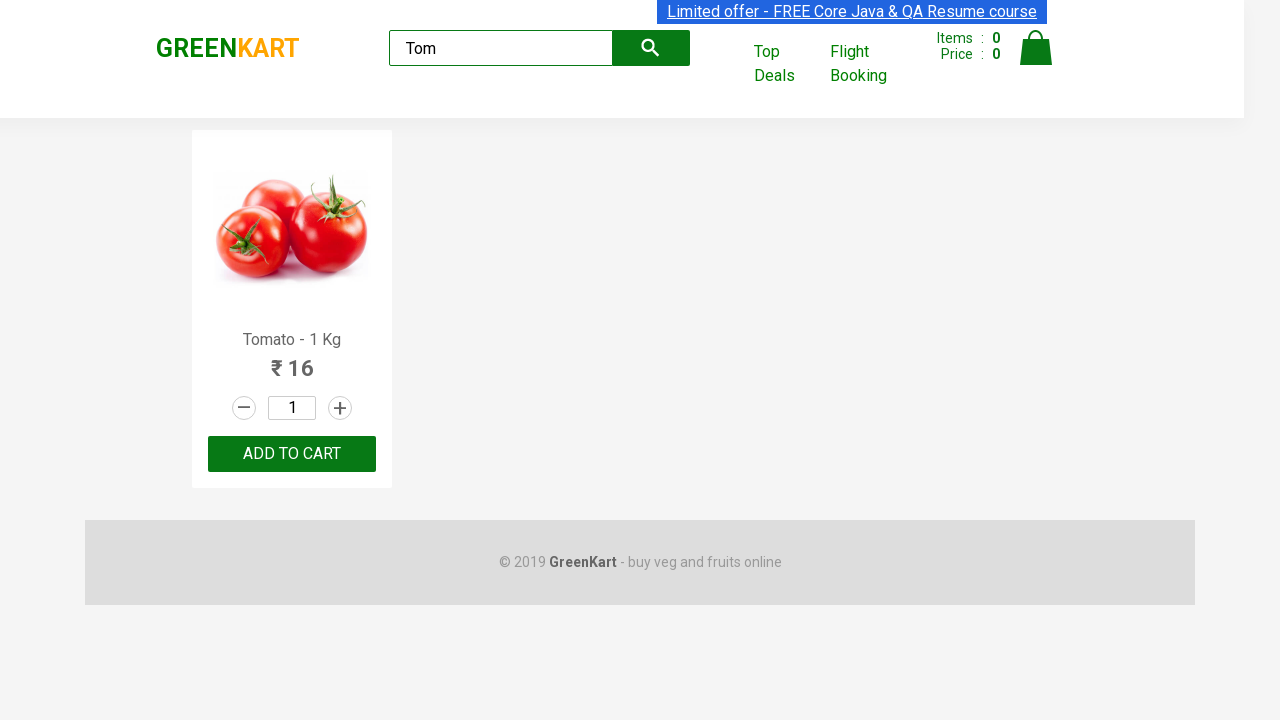

Located first product name element from search results
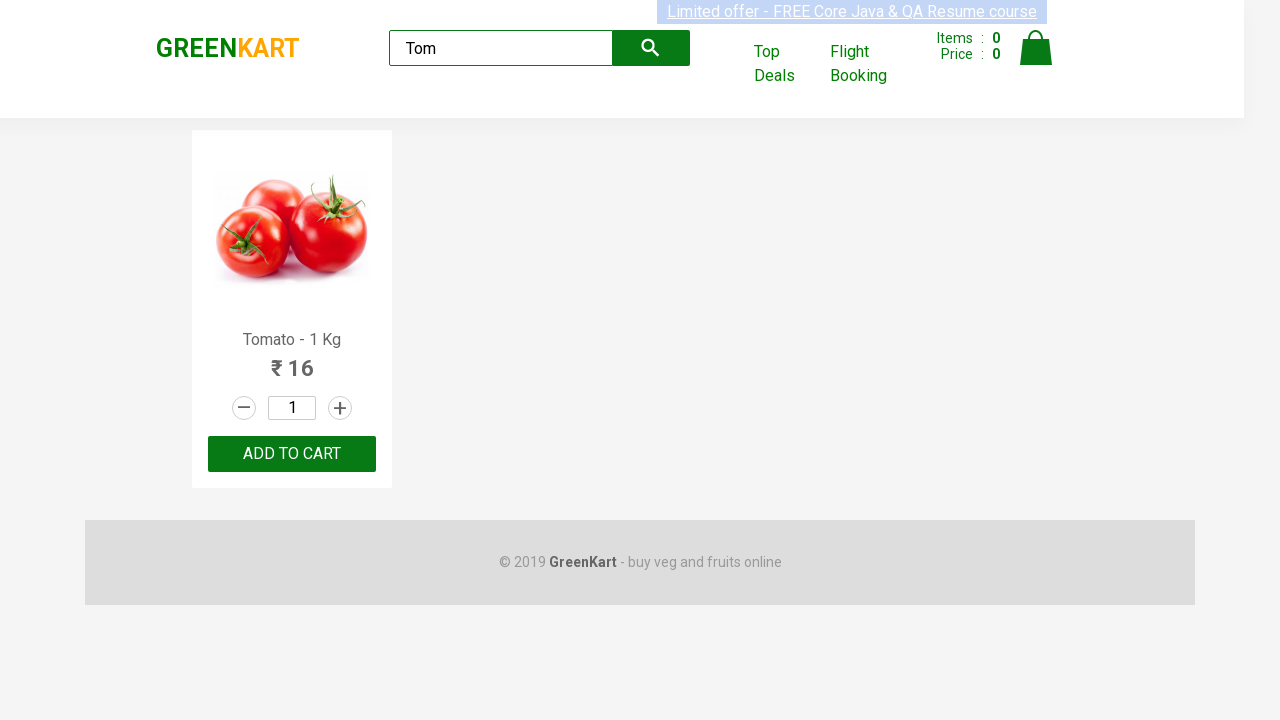

Extracted product name text content
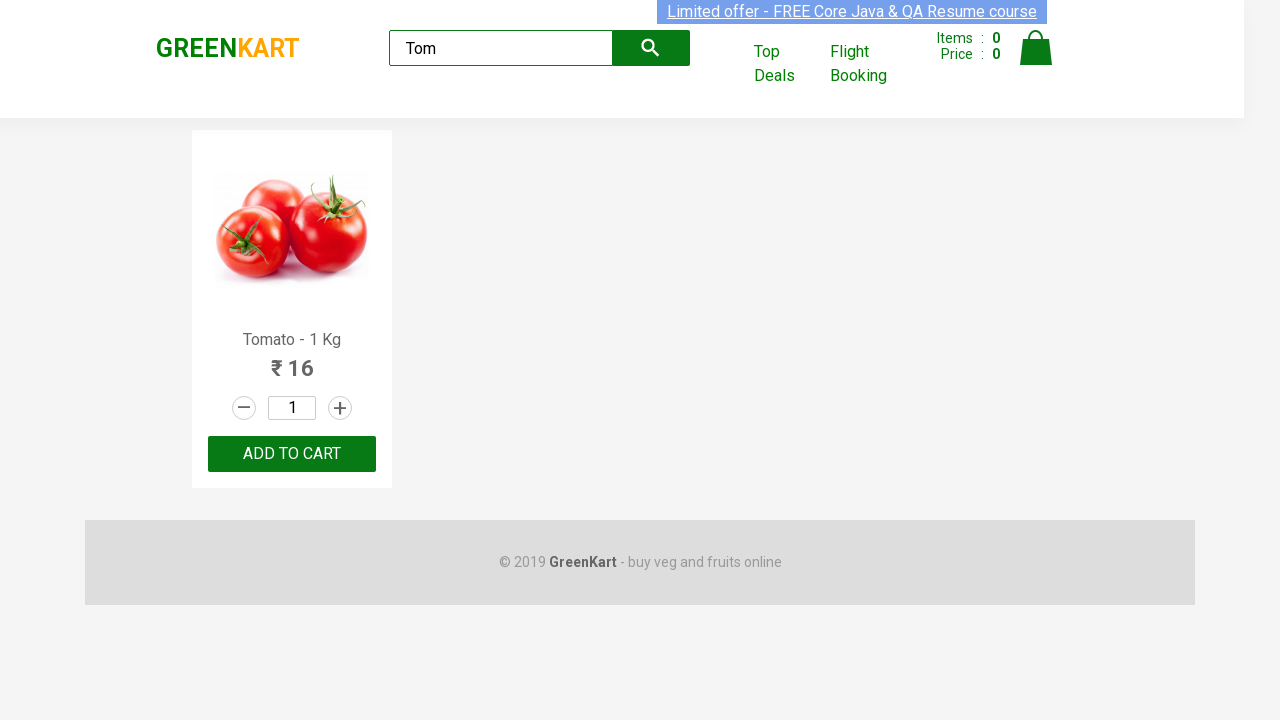

Verified product name 'Tomato' is displayed in search results
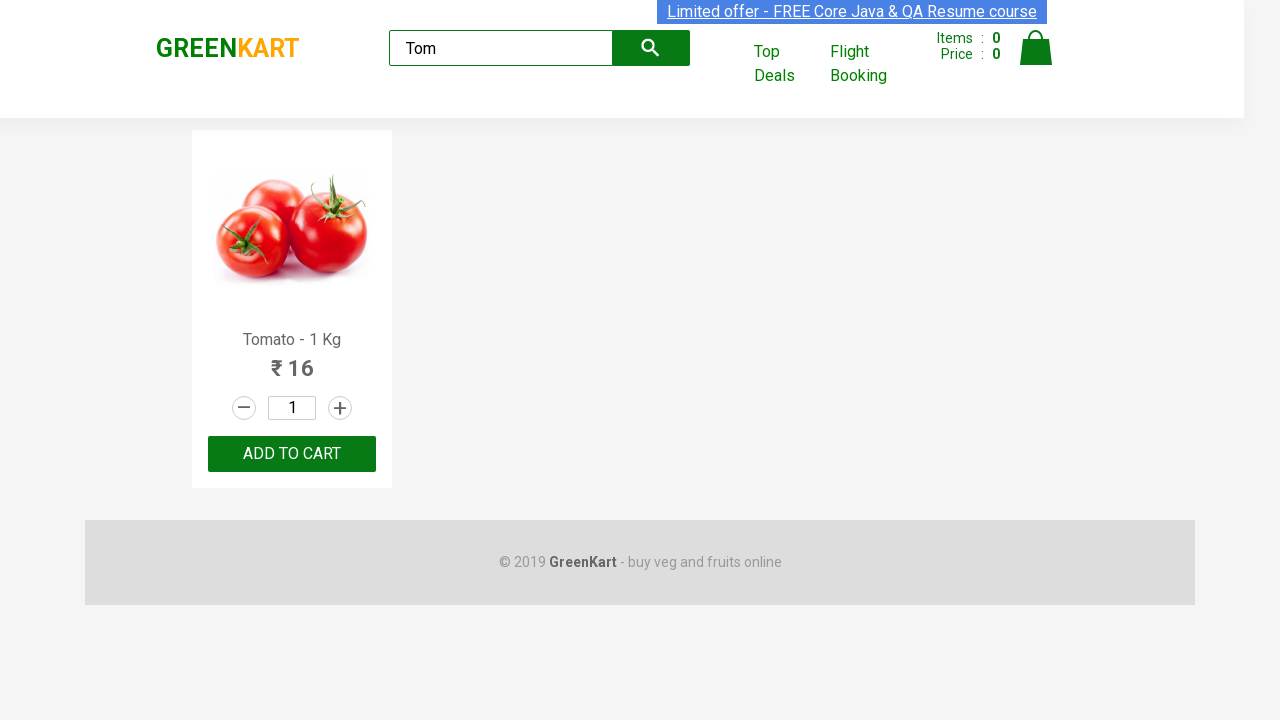

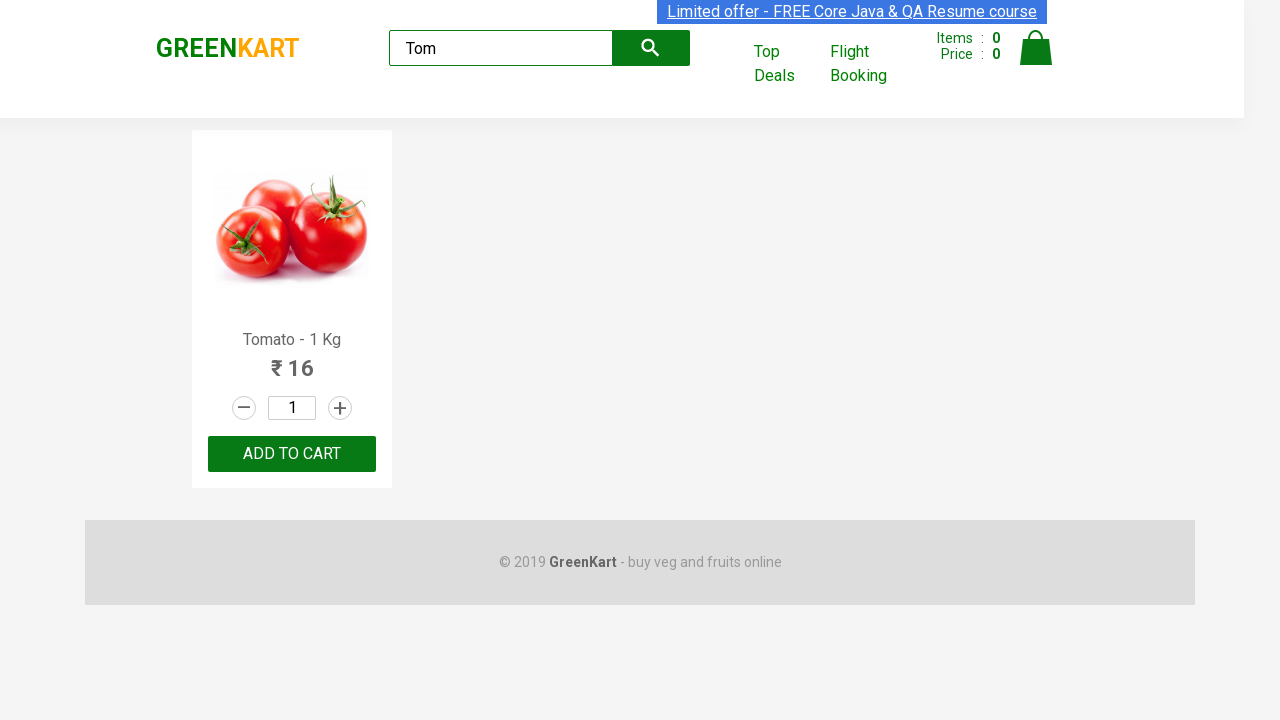